Tests navigation to Start/Home page via the footer link

Starting URL: https://www.99-bottles-of-beer.net/

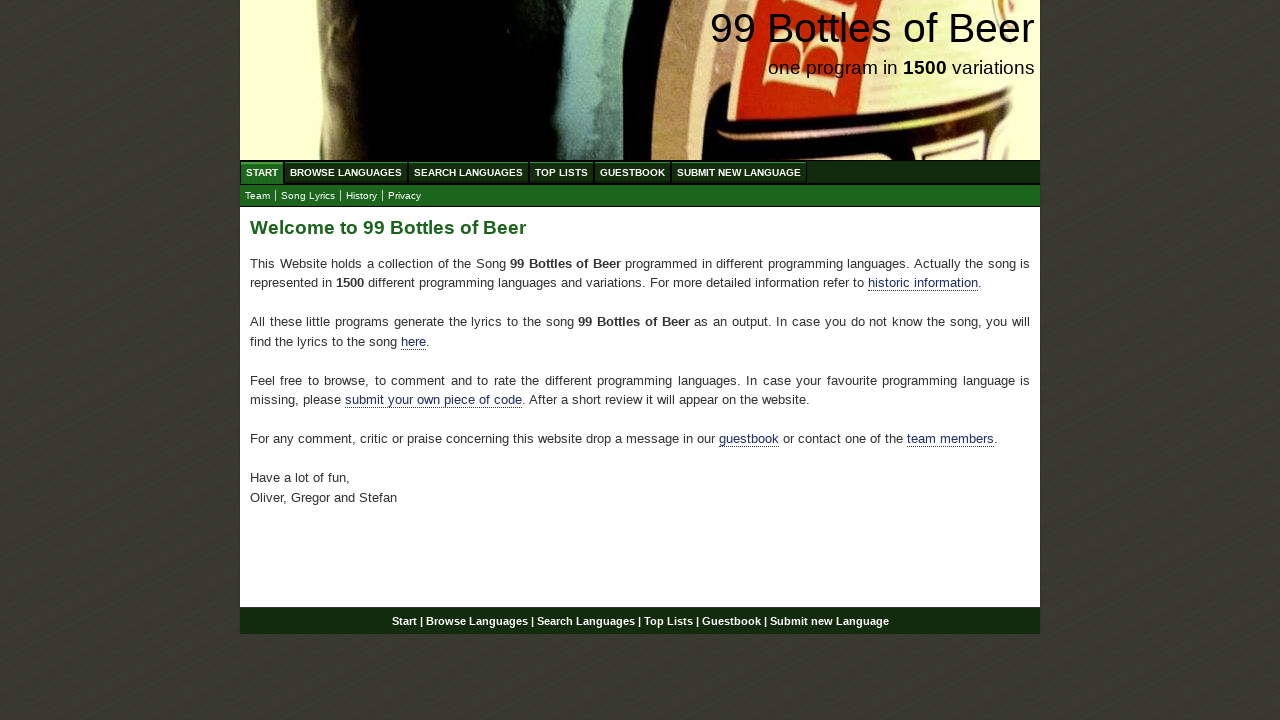

Clicked Start/Home link in footer at (404, 621) on xpath=//div[@id='footer']//a[@href='/']
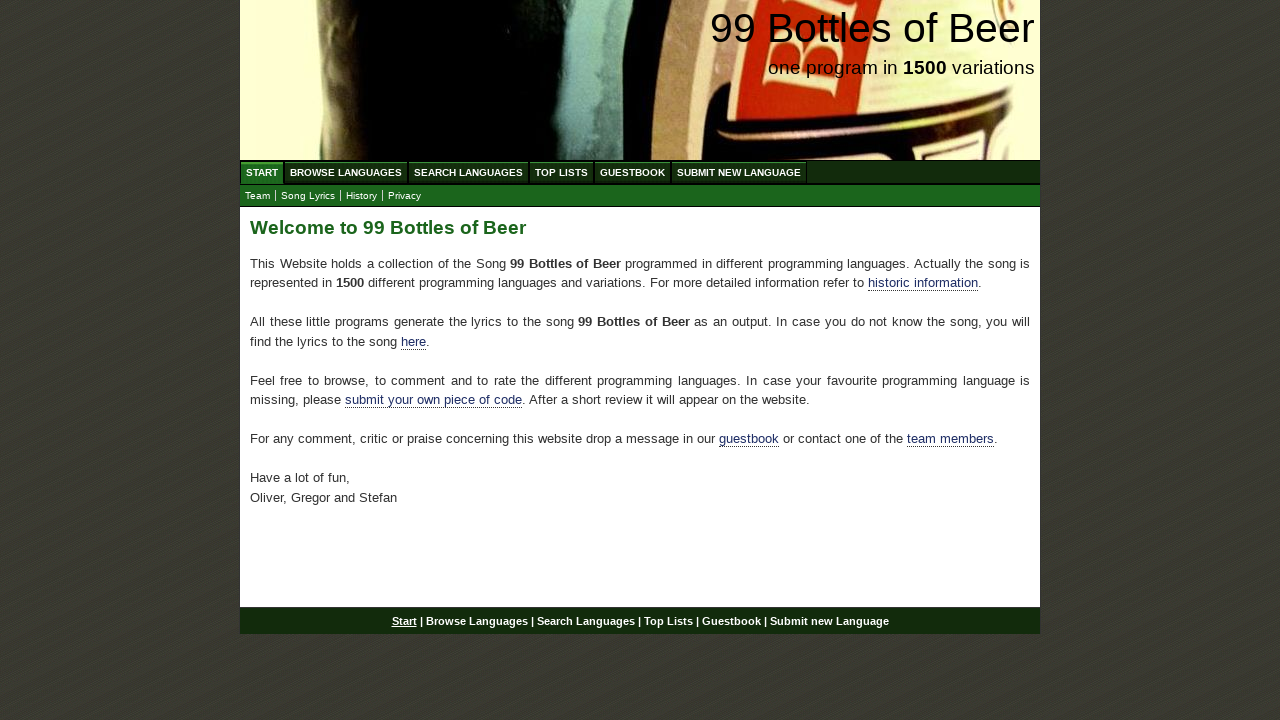

Verified navigation to home page URL
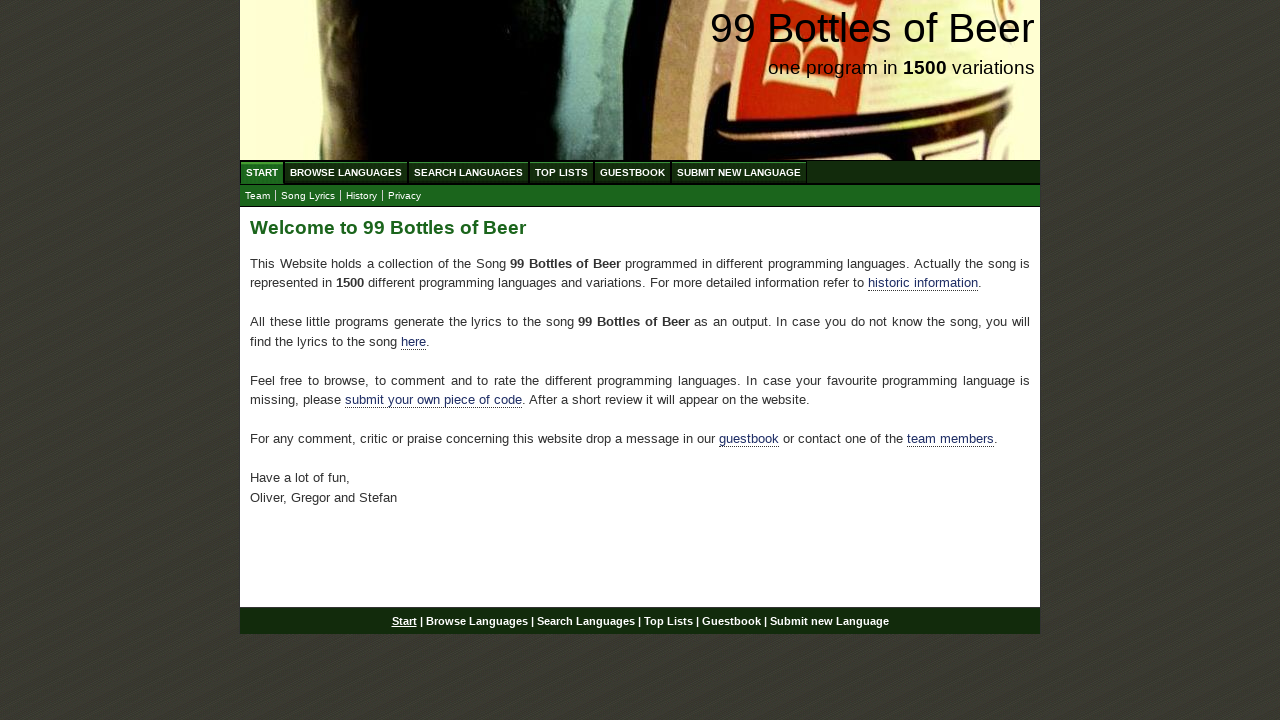

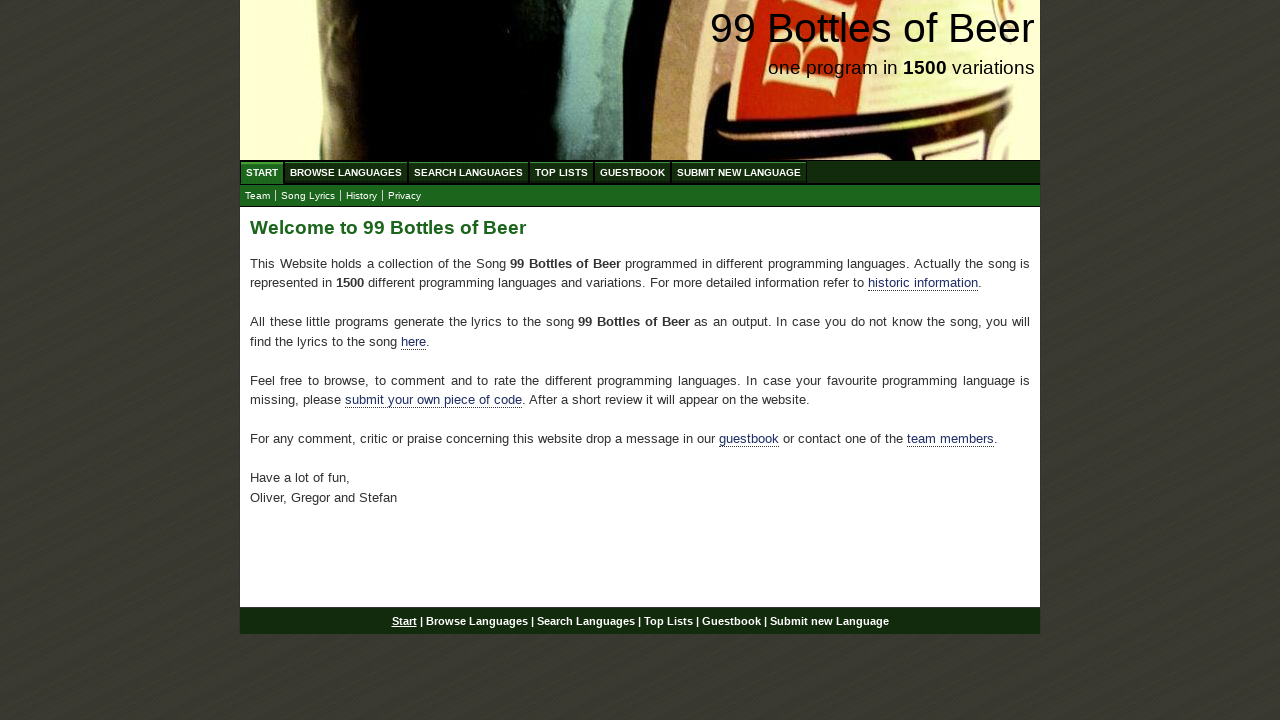